Tests page scrolling on the Selenium website by locating the "Getting Started" heading, performing a right-click, and then scrolling down the page multiple times using keyboard navigation.

Starting URL: https://www.selenium.dev/

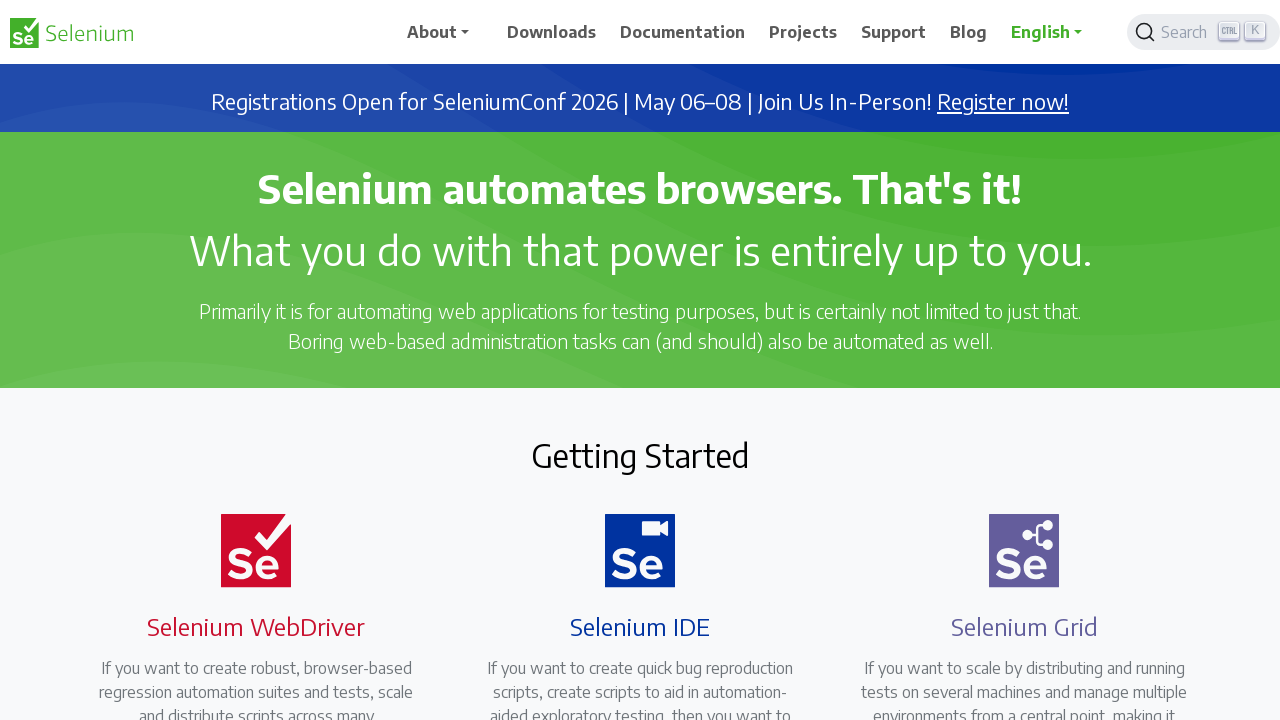

Waited for 'Getting Started' heading to be visible
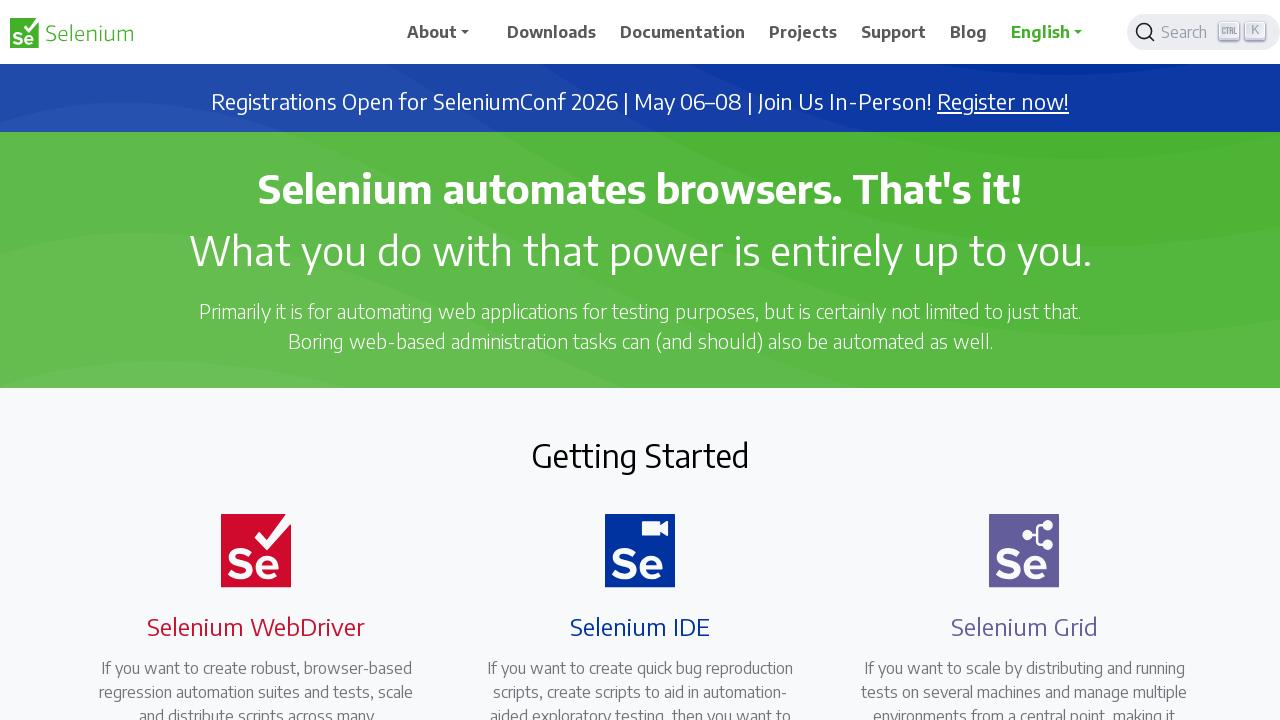

Right-clicked on page body to open context menu at (640, 360) on body
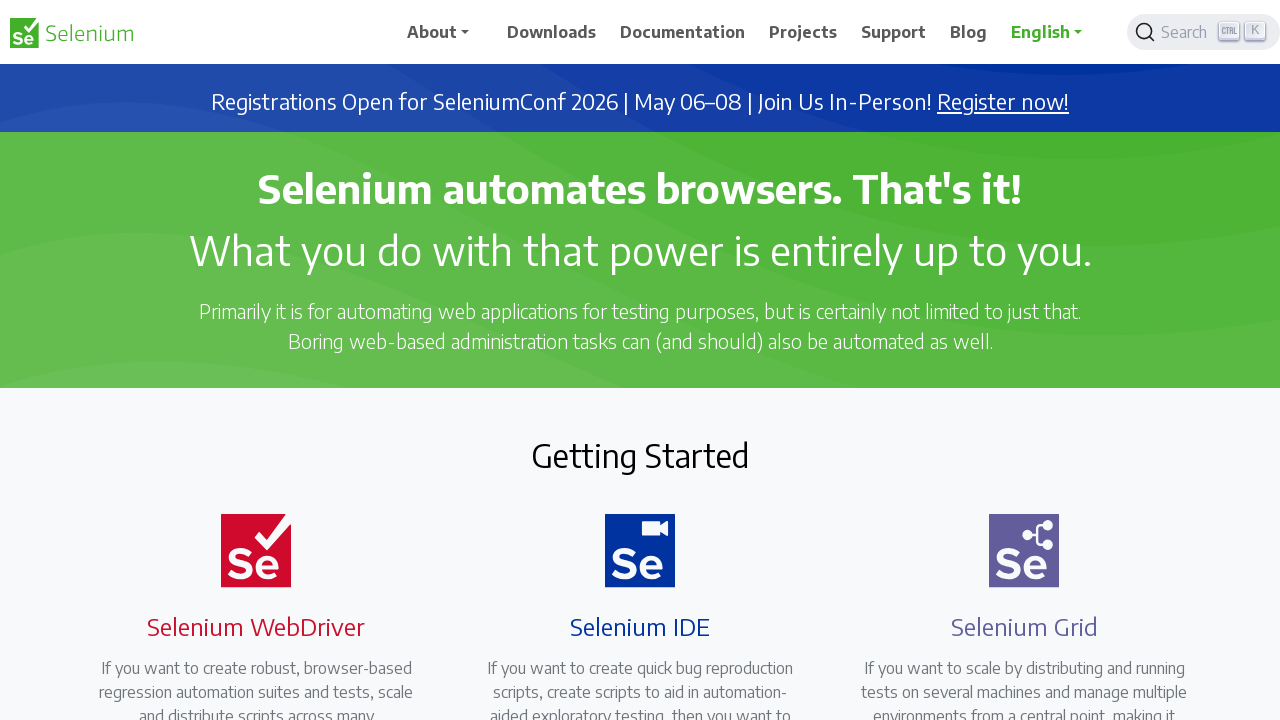

Pressed Escape to close context menu
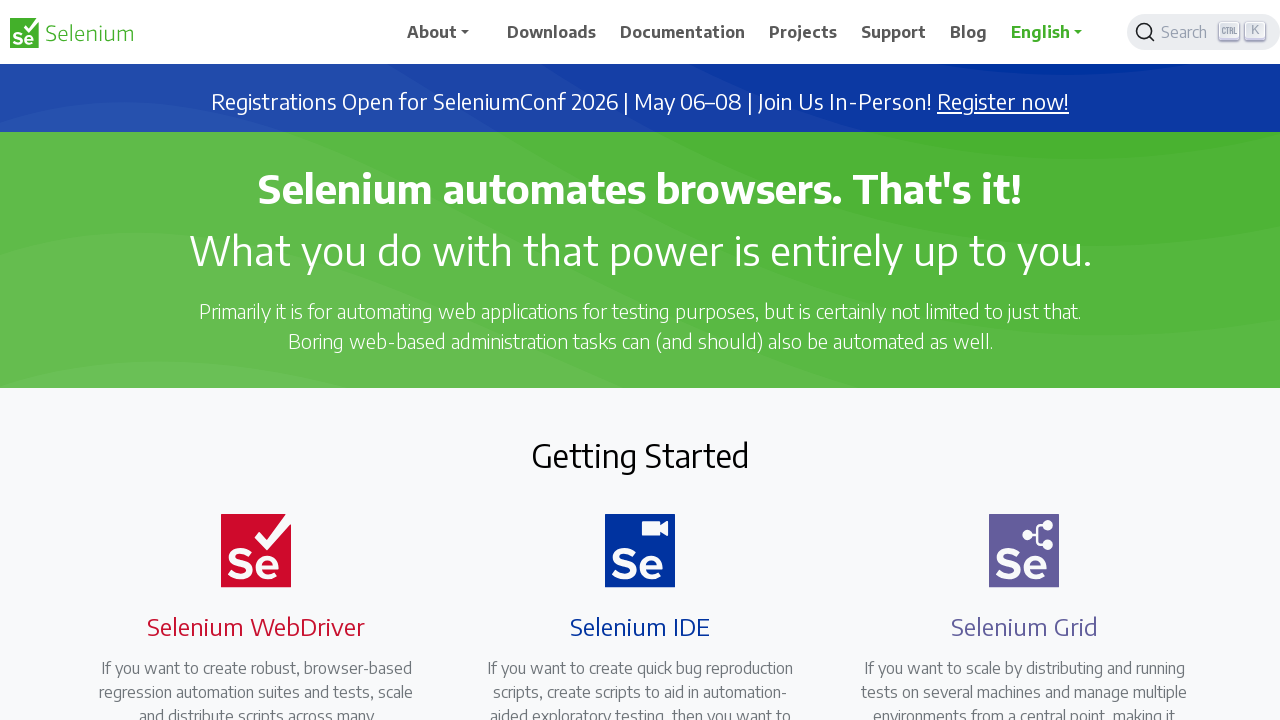

Pressed PageDown to scroll down (iteration 1/7)
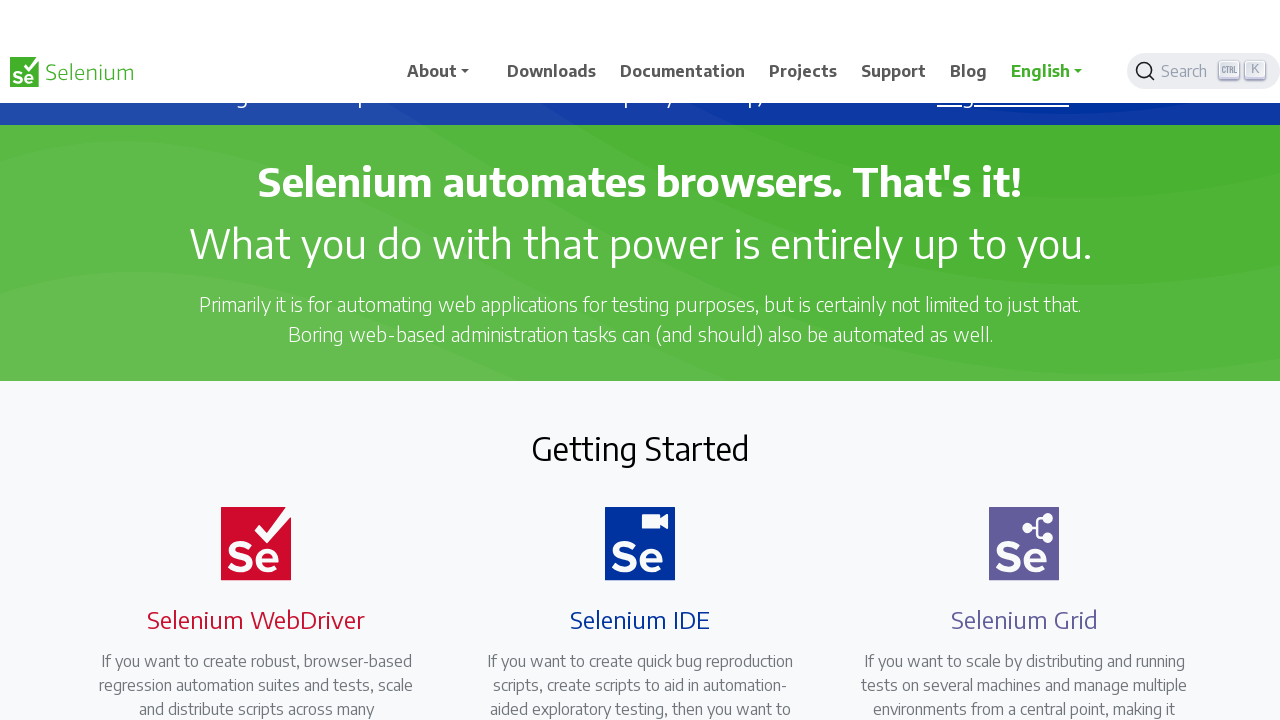

Waited 2 seconds for page to settle
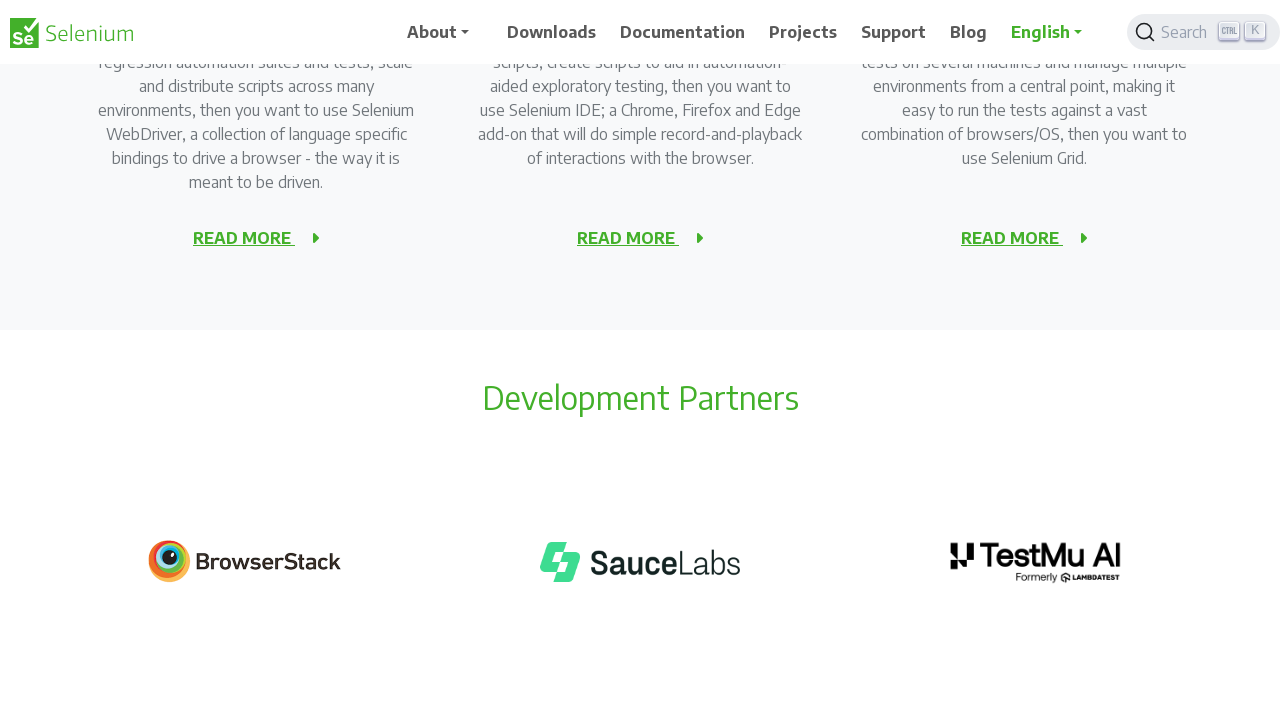

Pressed PageDown to scroll down (iteration 2/7)
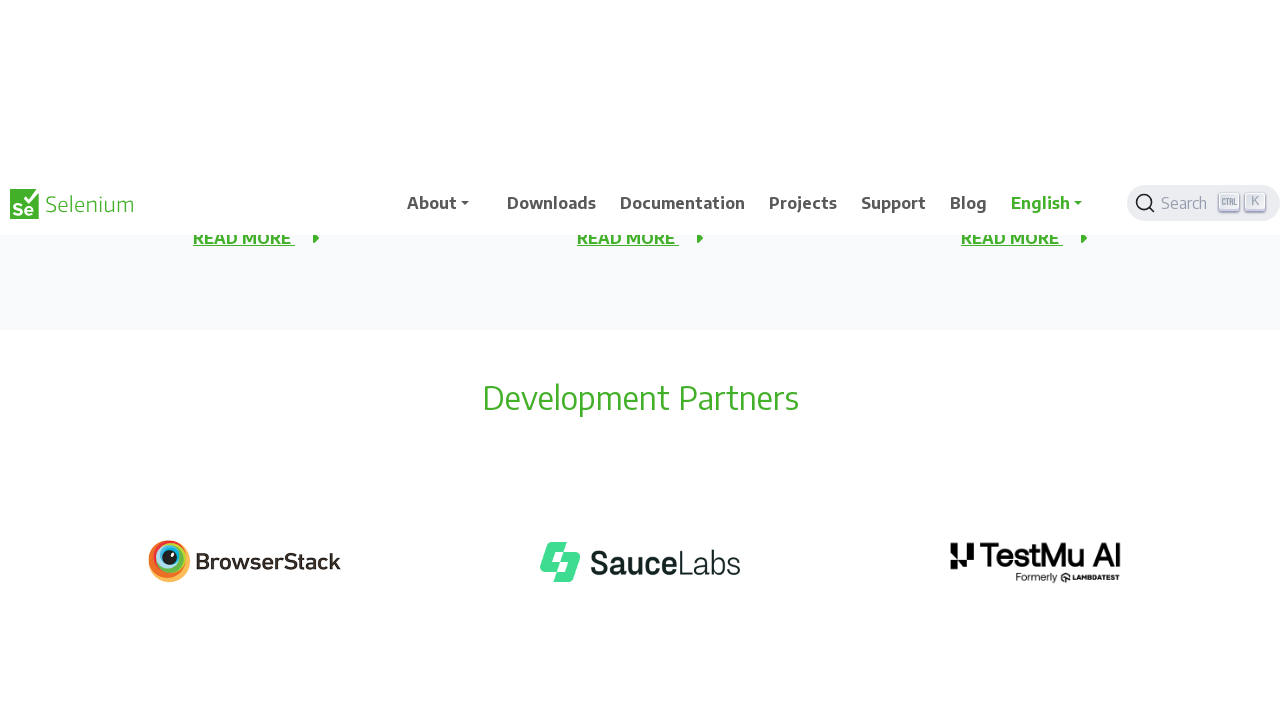

Waited 2 seconds for page to settle
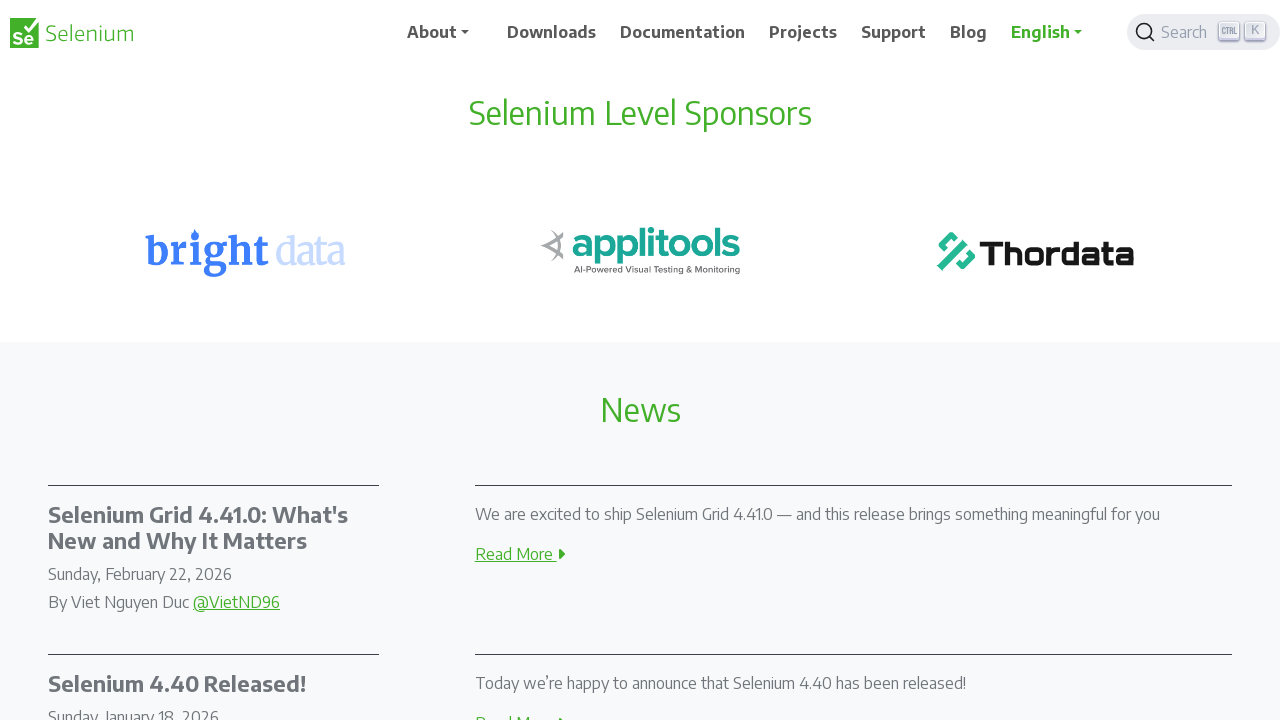

Pressed PageDown to scroll down (iteration 3/7)
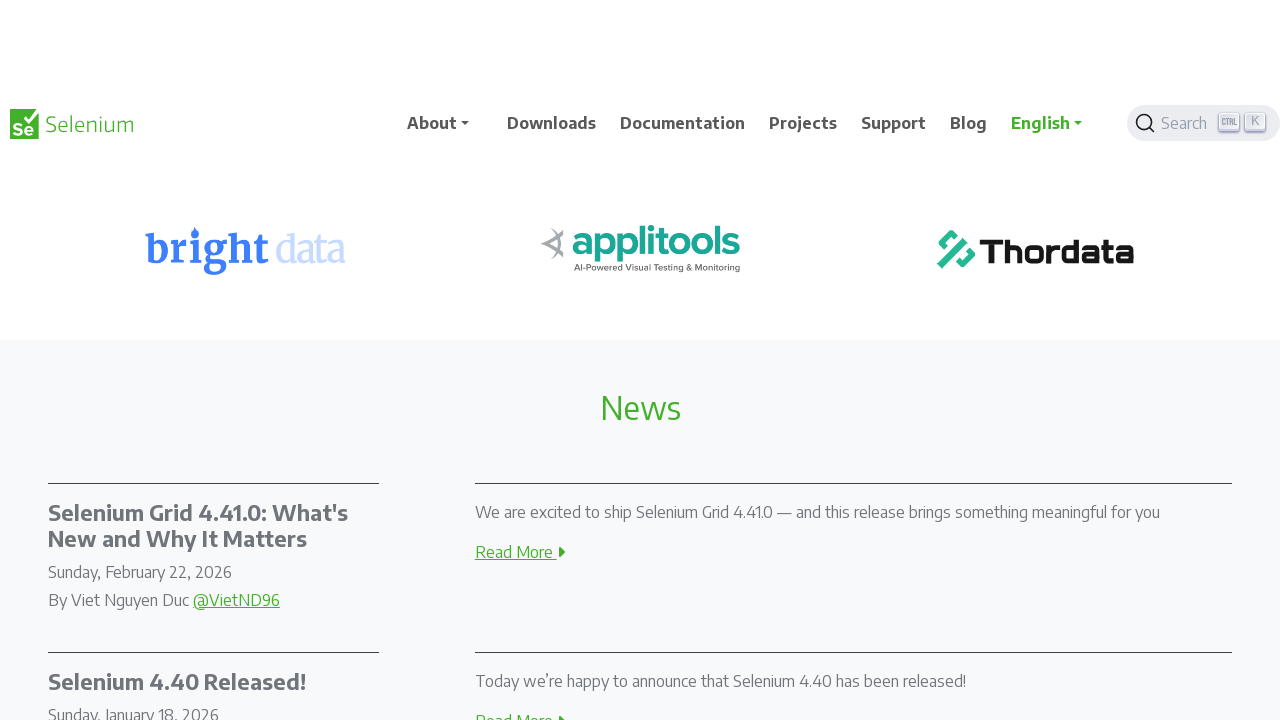

Waited 2 seconds for page to settle
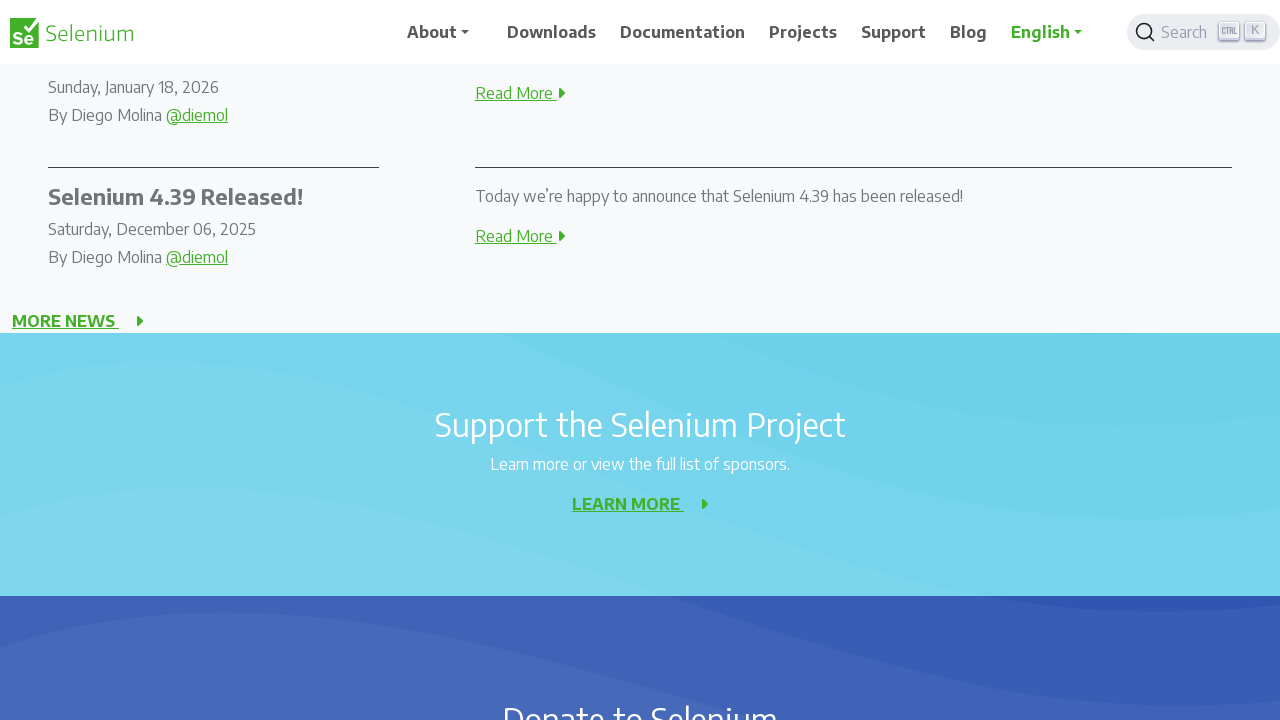

Pressed PageDown to scroll down (iteration 4/7)
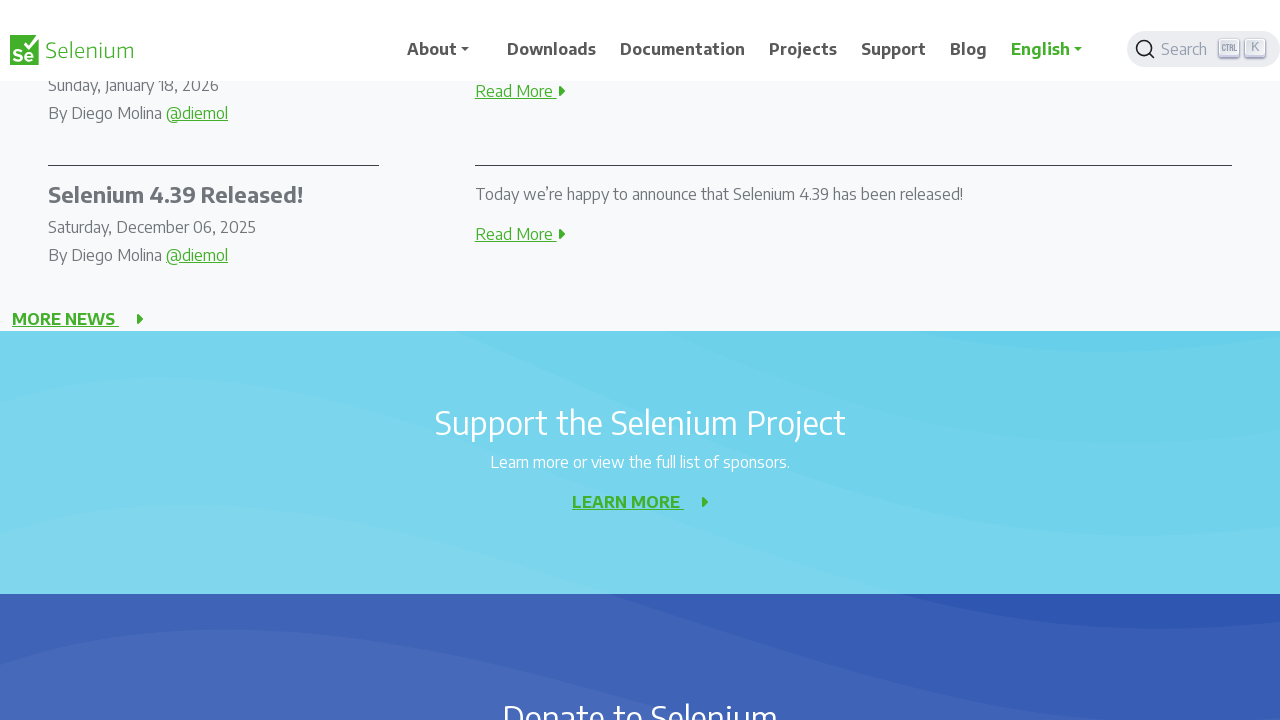

Waited 2 seconds for page to settle
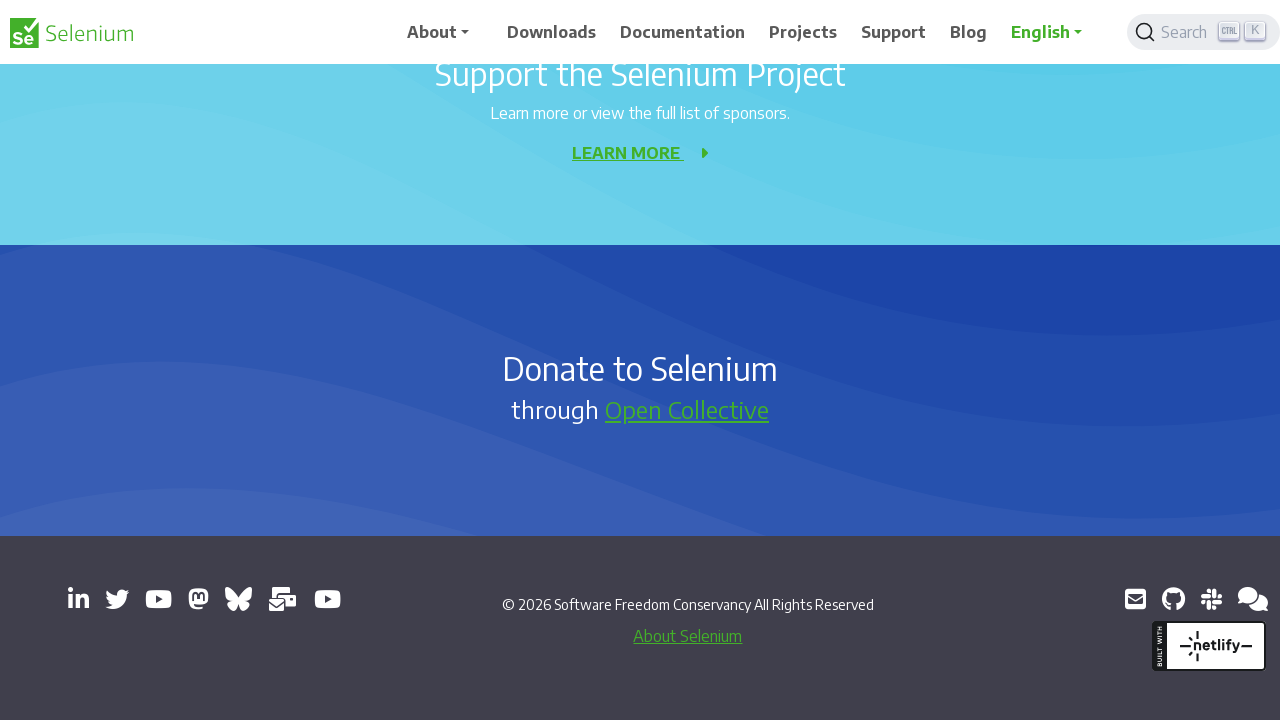

Pressed PageDown to scroll down (iteration 5/7)
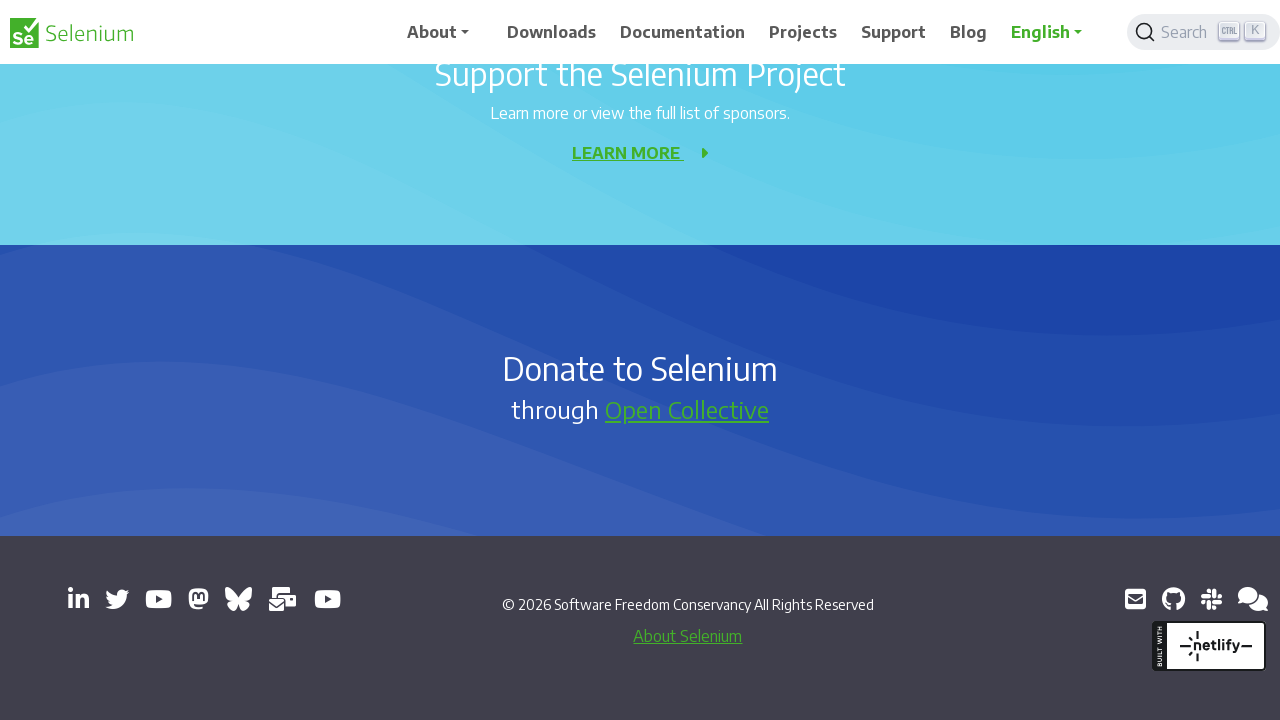

Waited 2 seconds for page to settle
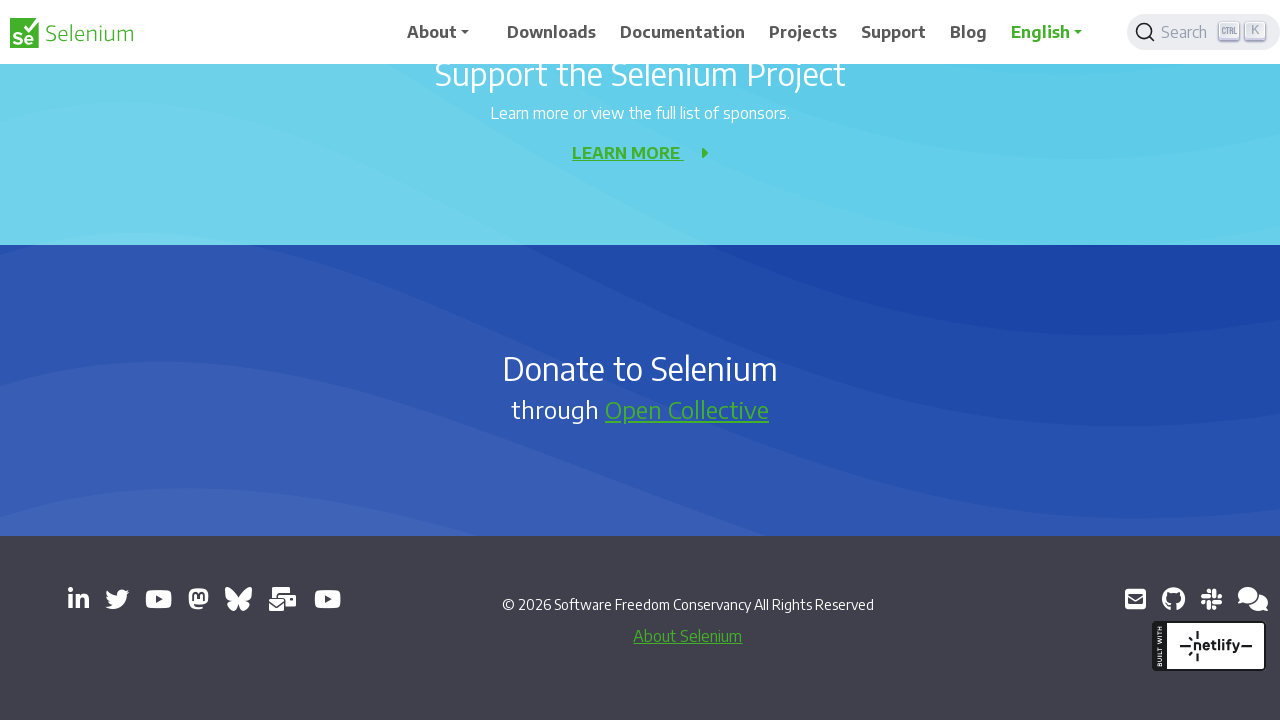

Pressed PageDown to scroll down (iteration 6/7)
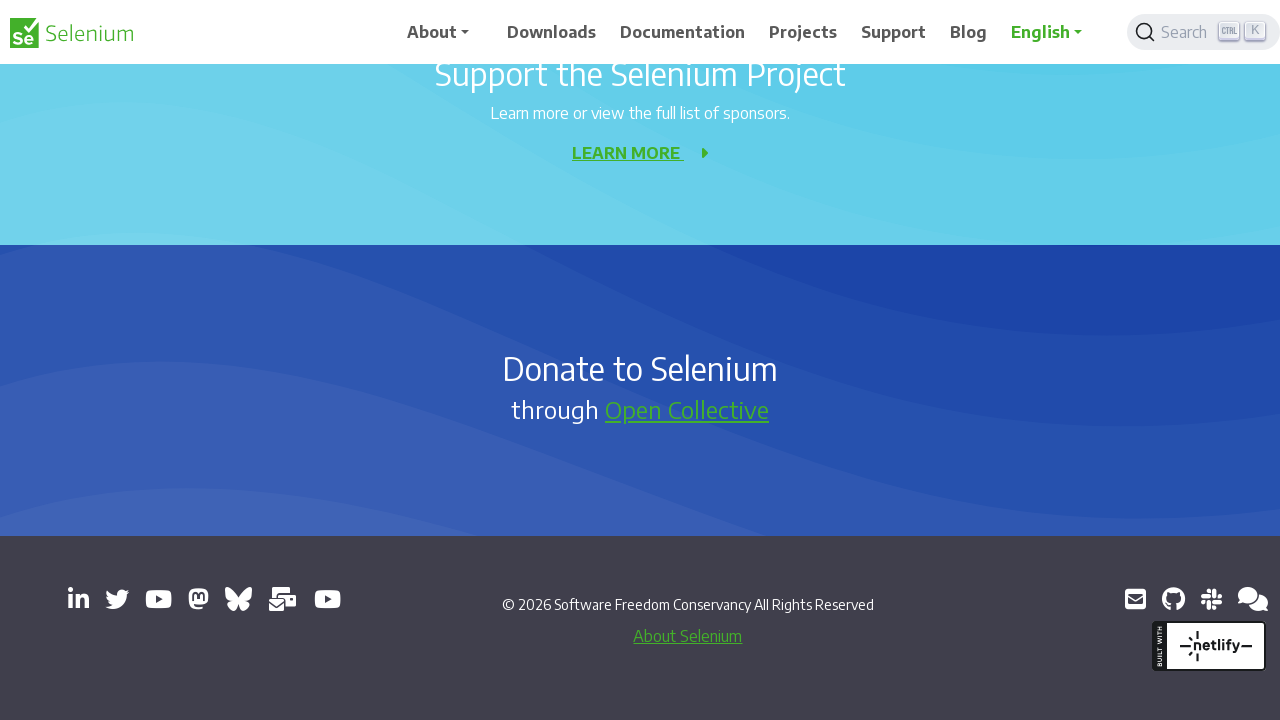

Waited 2 seconds for page to settle
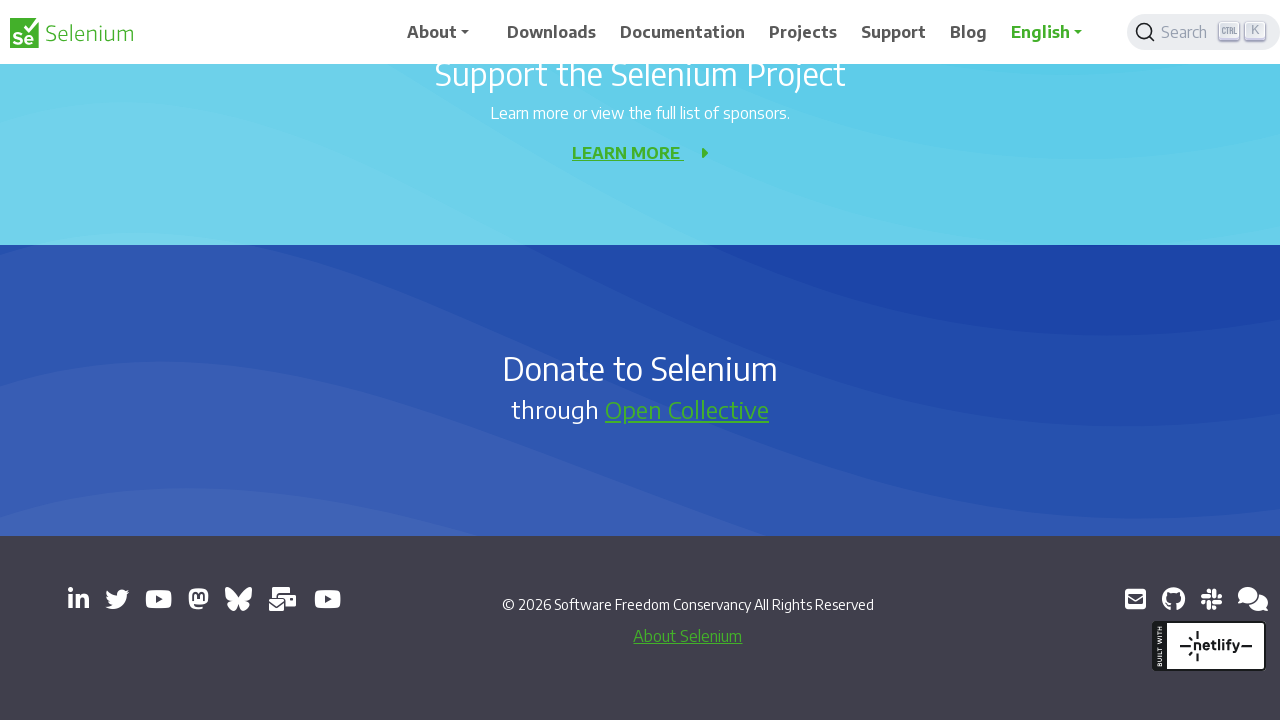

Pressed PageDown to scroll down (iteration 7/7)
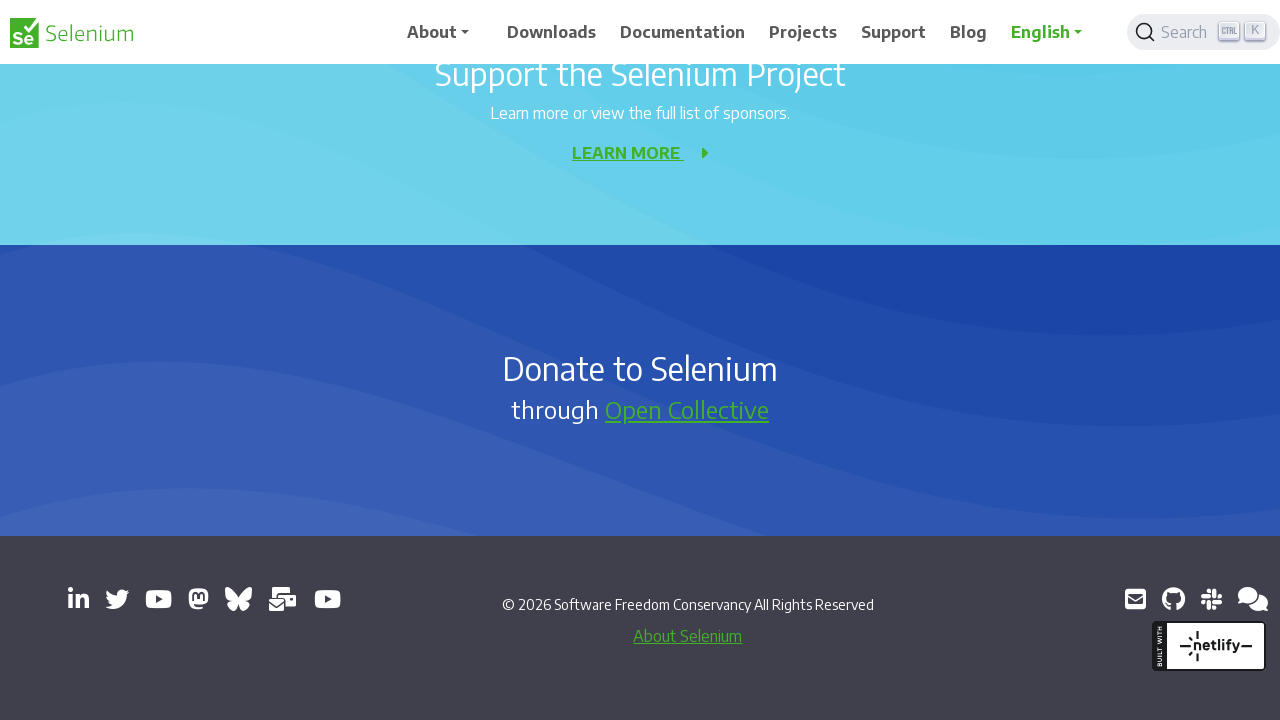

Waited 2 seconds for page to settle
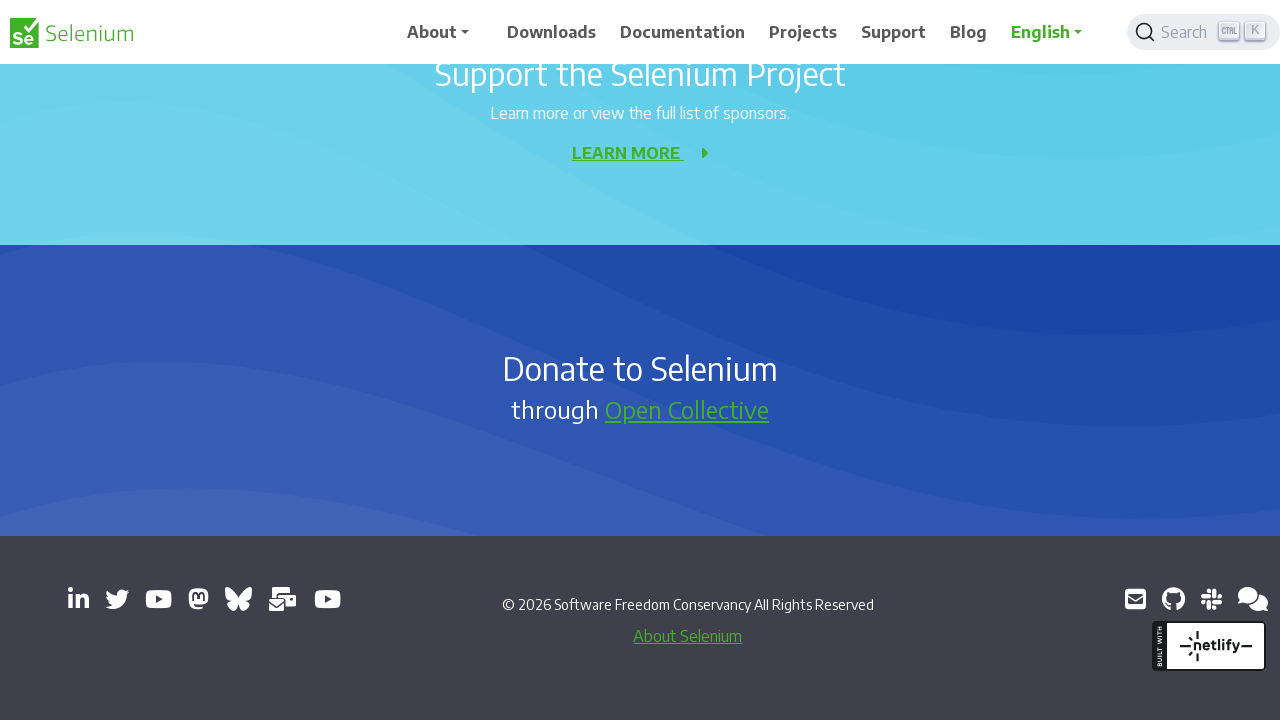

Pressed Enter key
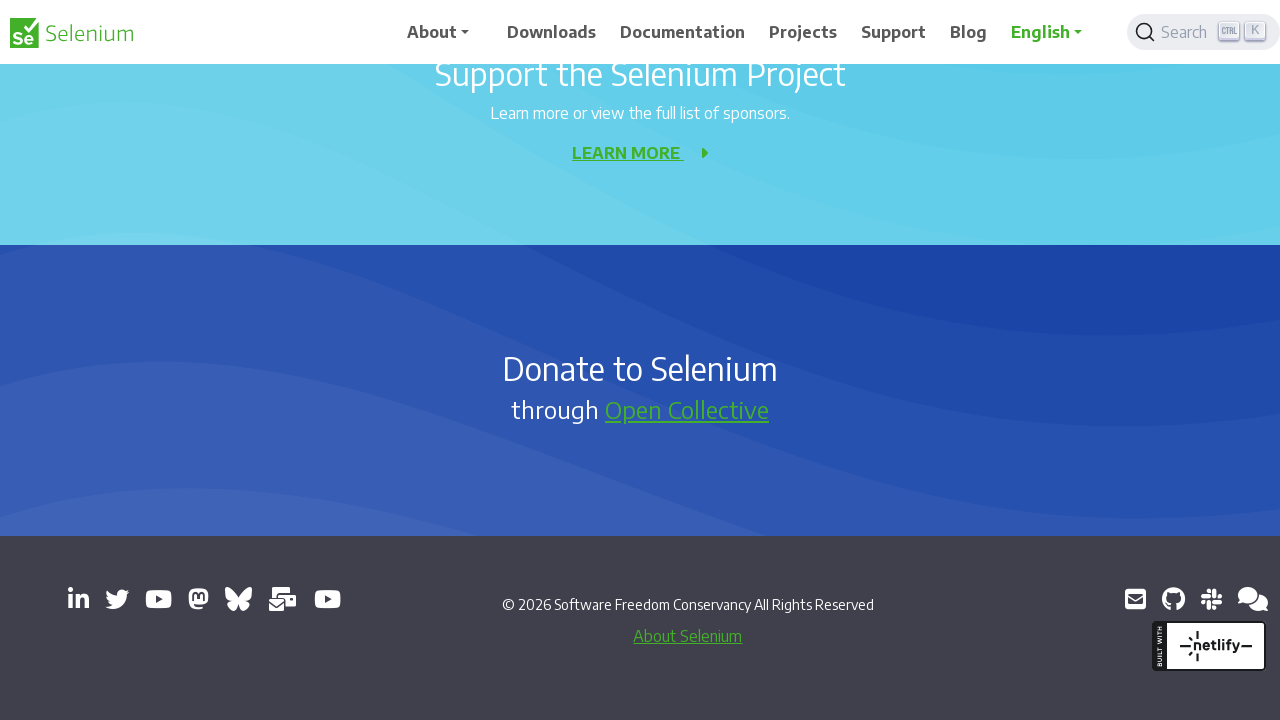

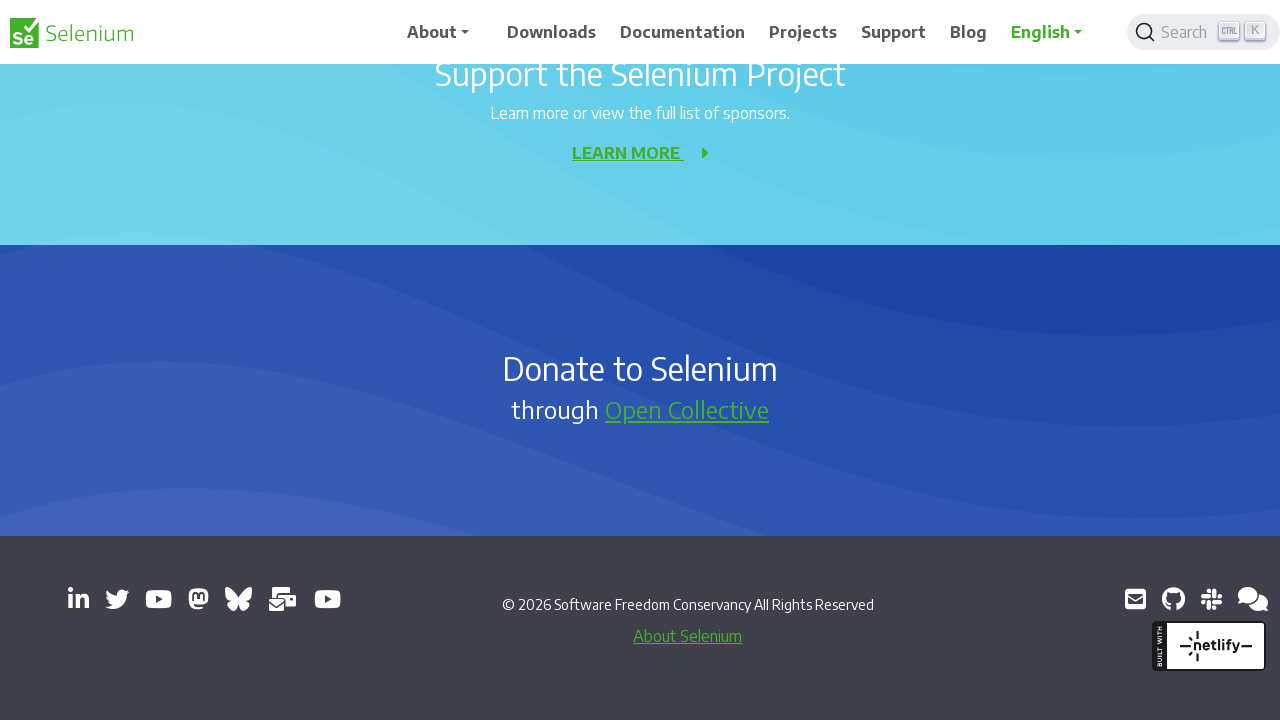